Navigates to the Drivezy car rental website and maximizes the browser window to verify the page loads successfully.

Starting URL: https://www.drivezy.com/

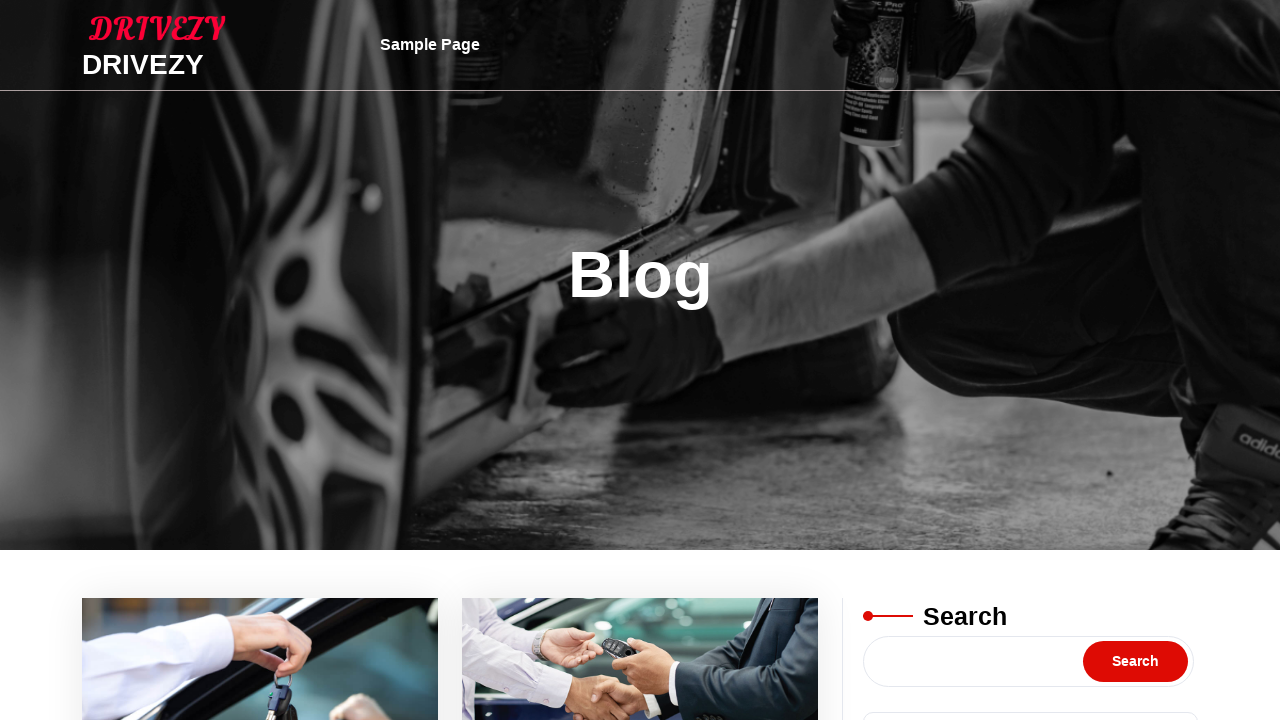

Set browser viewport to 1920x1080
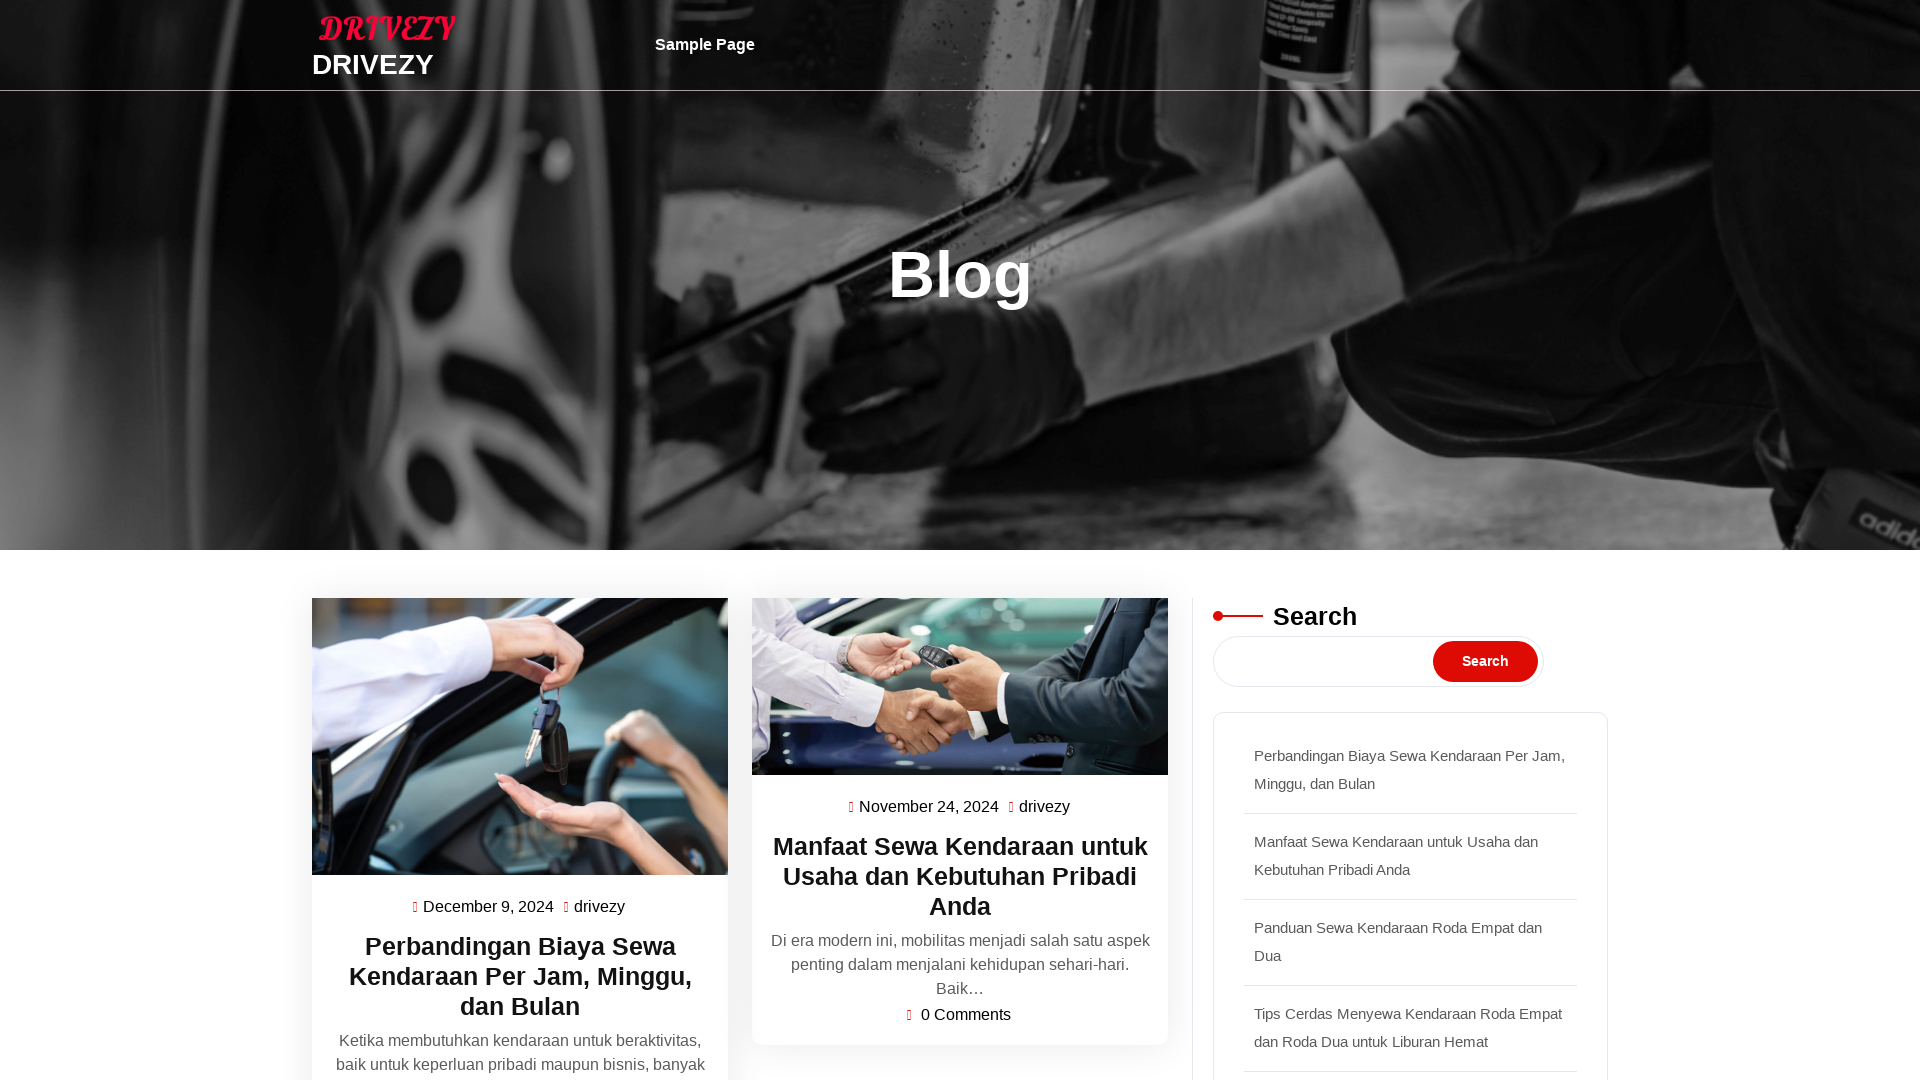

Drivezy page loaded successfully
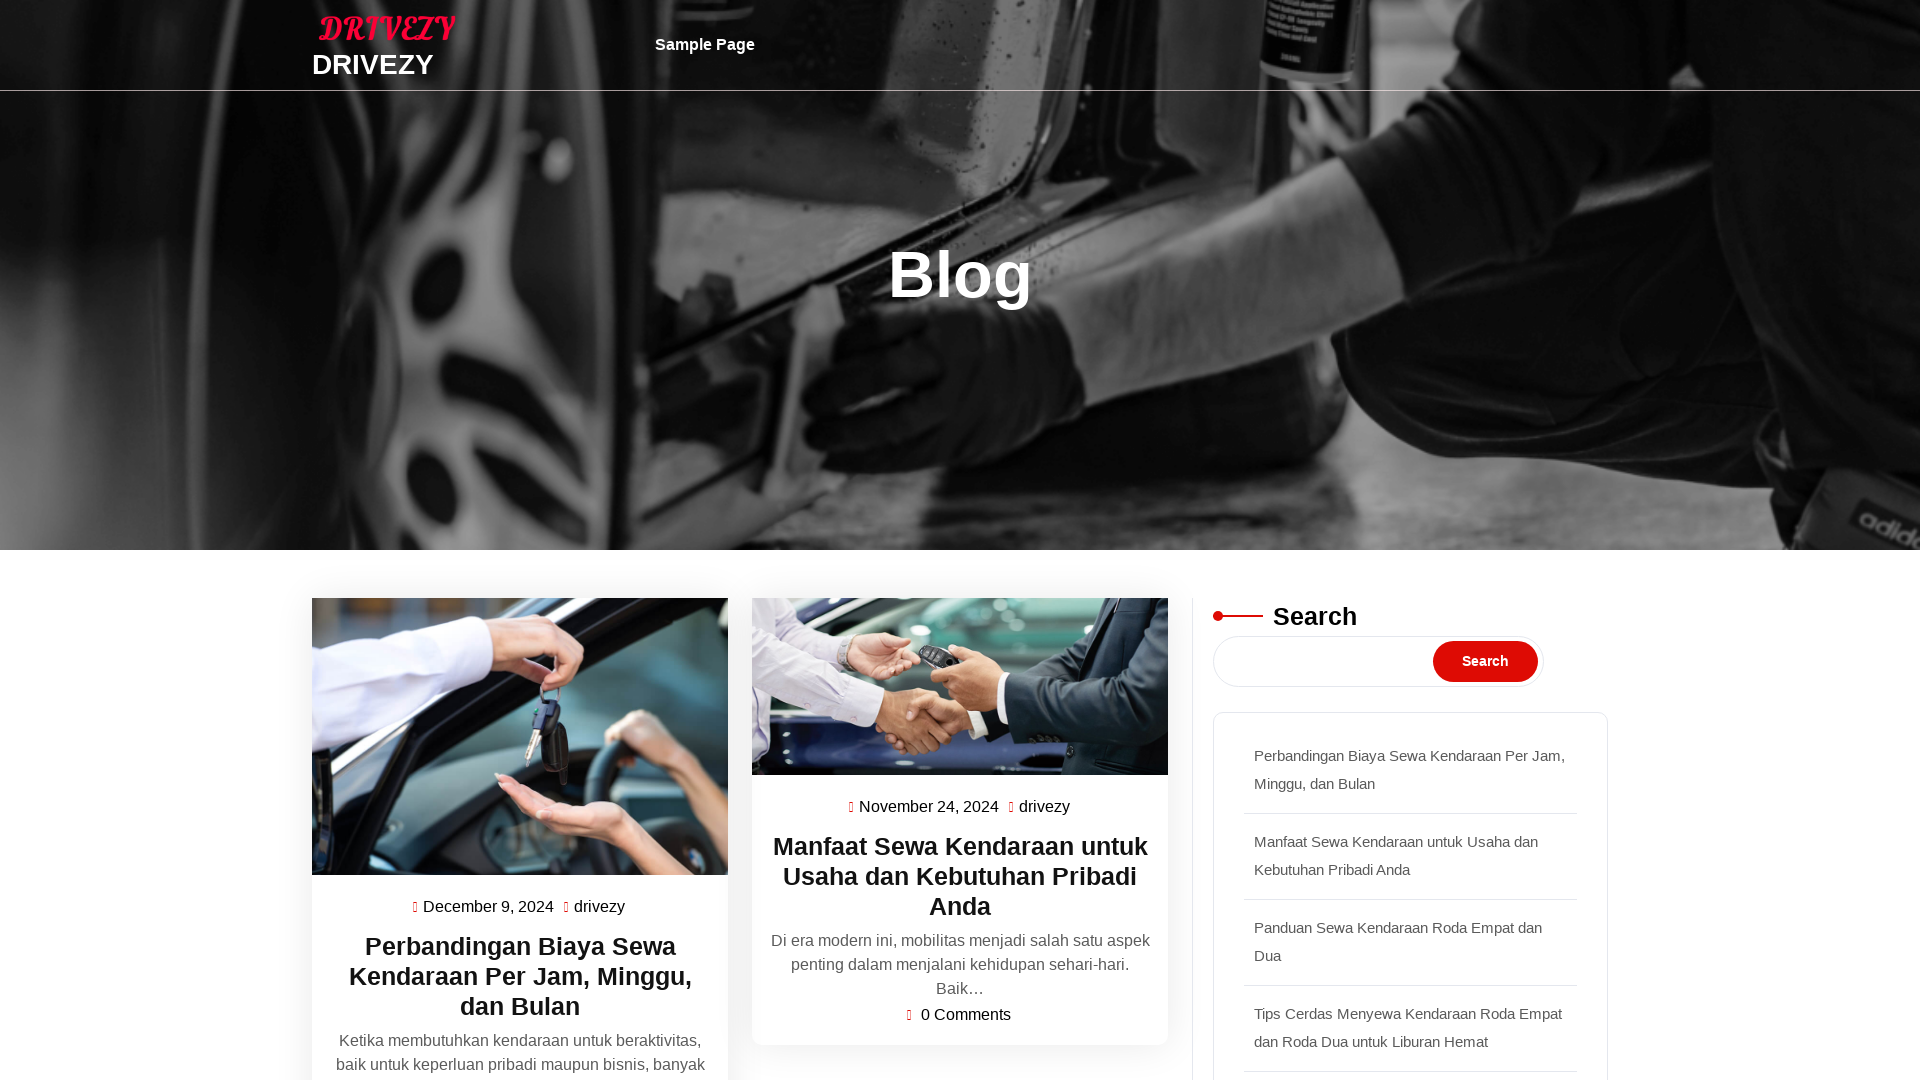

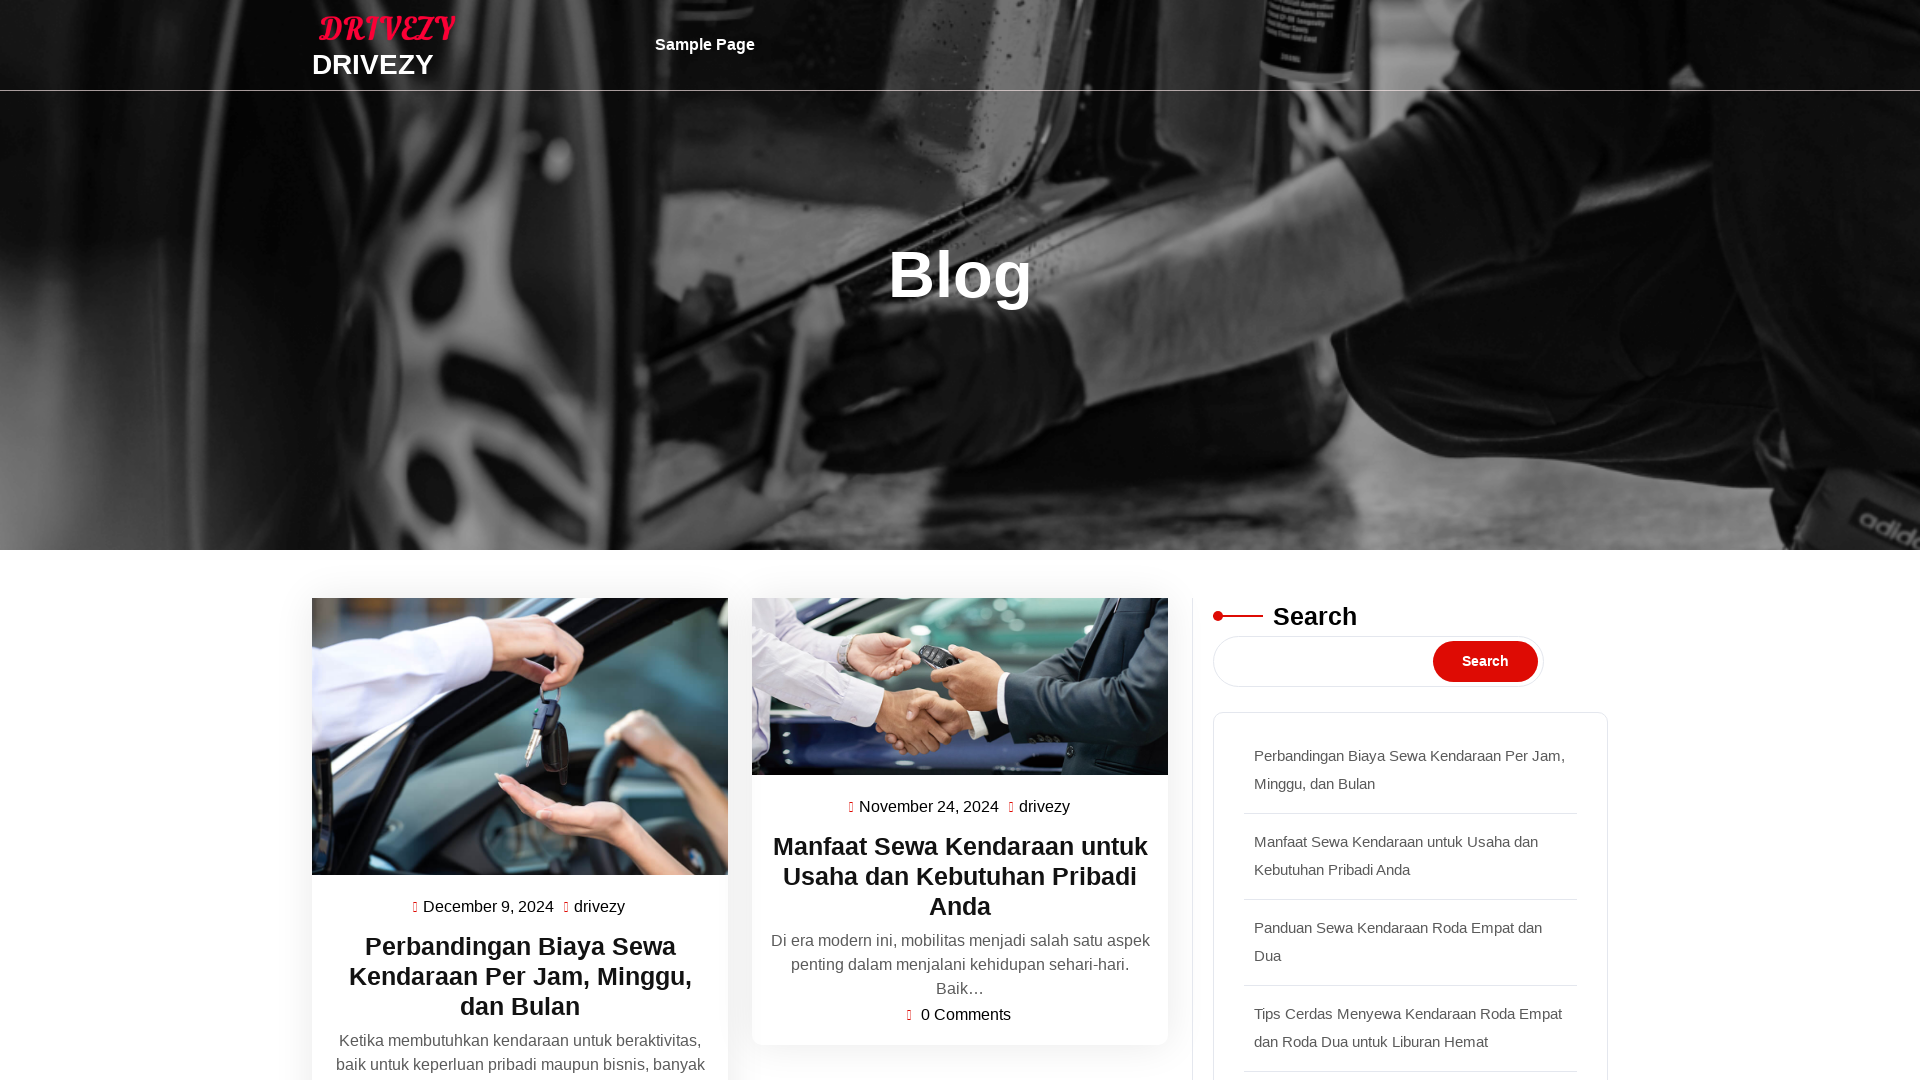